Tests auto-suggestive dropdown functionality by typing partial text and selecting a specific country from the suggestions

Starting URL: https://rahulshettyacademy.com/dropdownsPractise/

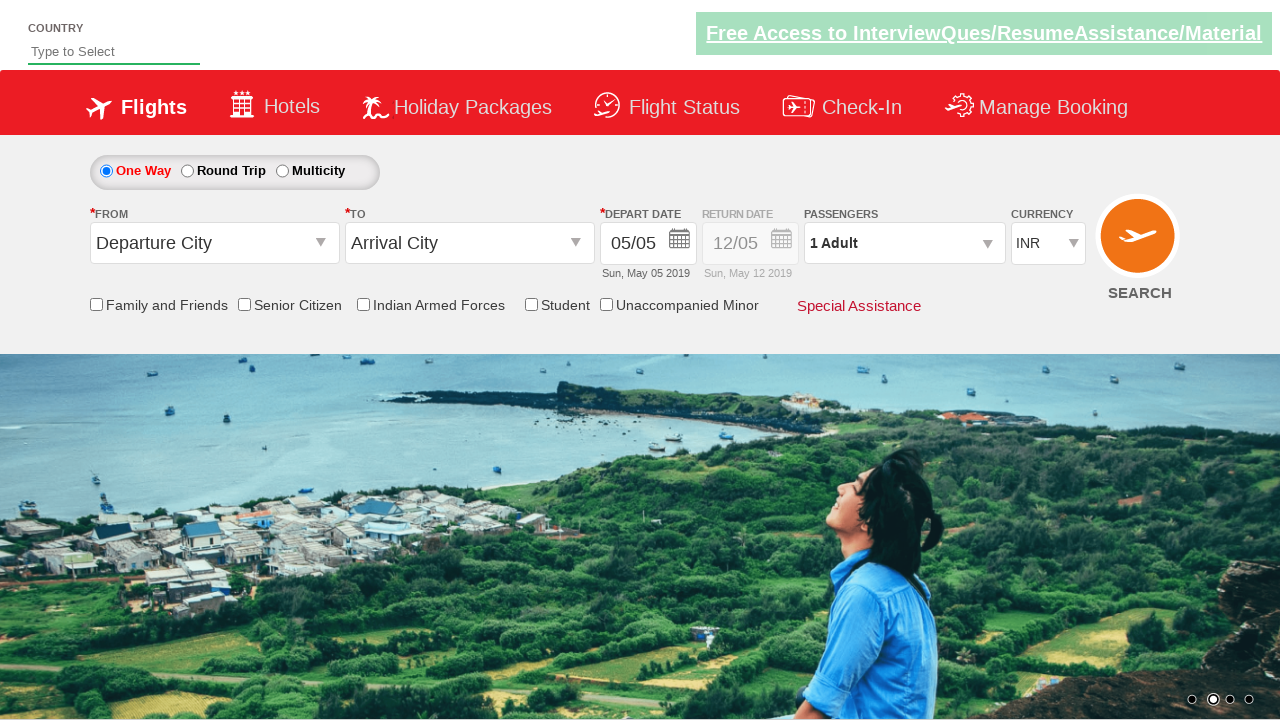

Navigated to dropdowns practice page
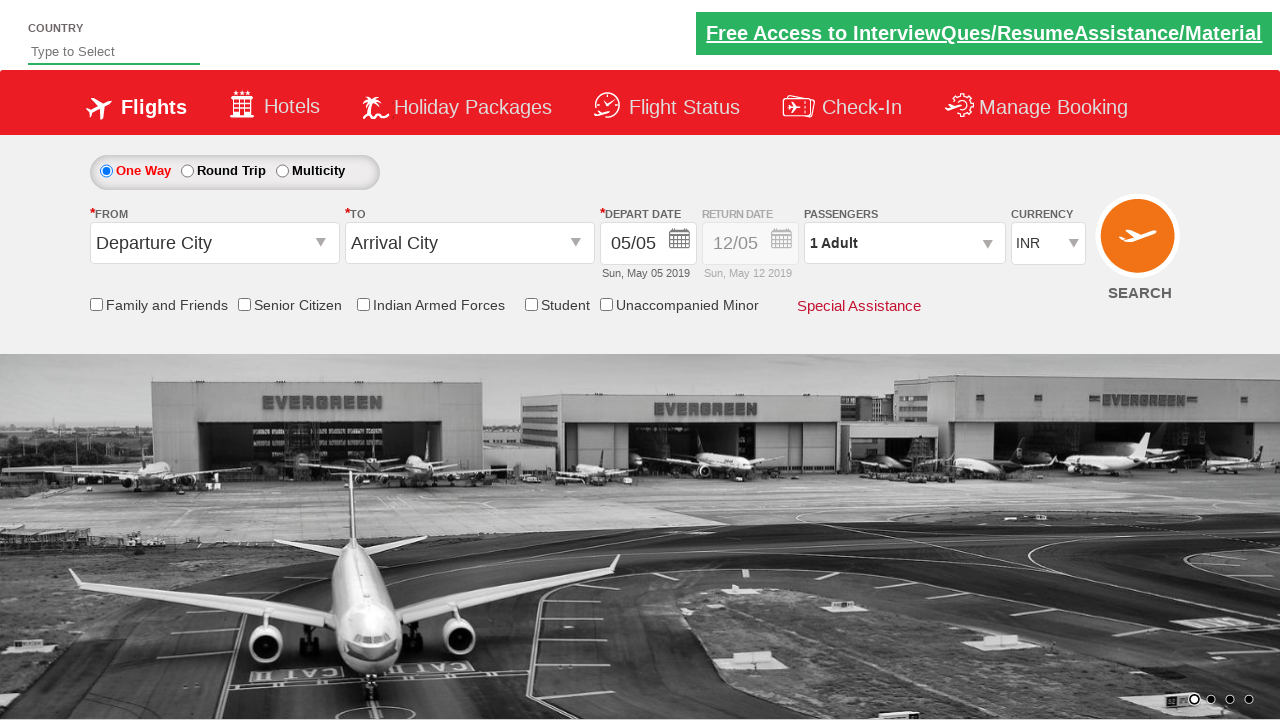

Typed 'ind' in autosuggest field on #autosuggest
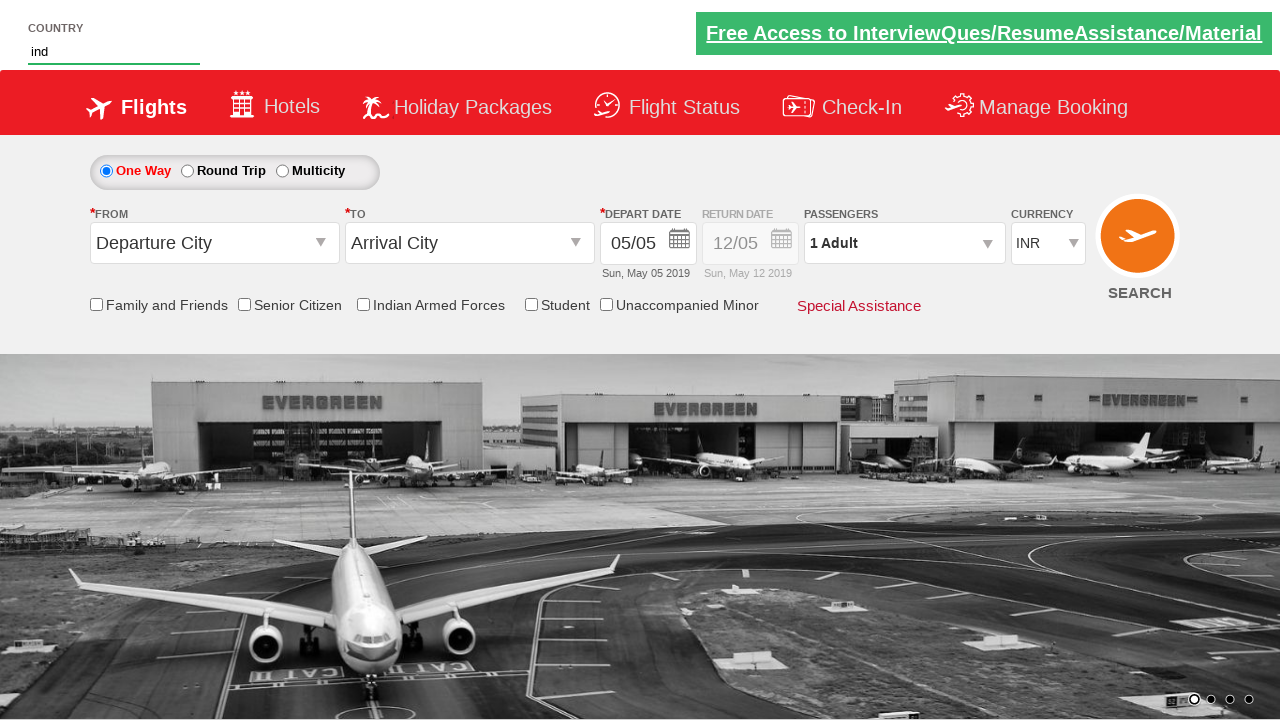

Dropdown suggestions appeared
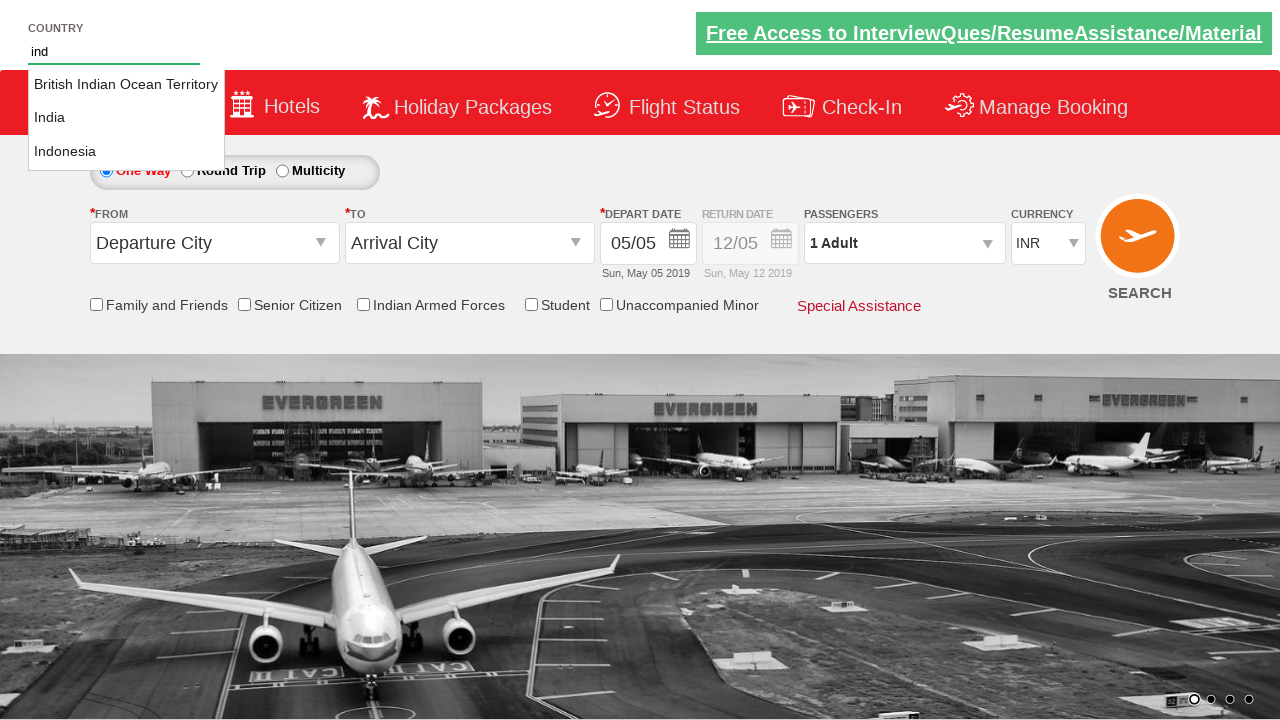

Retrieved all dropdown options
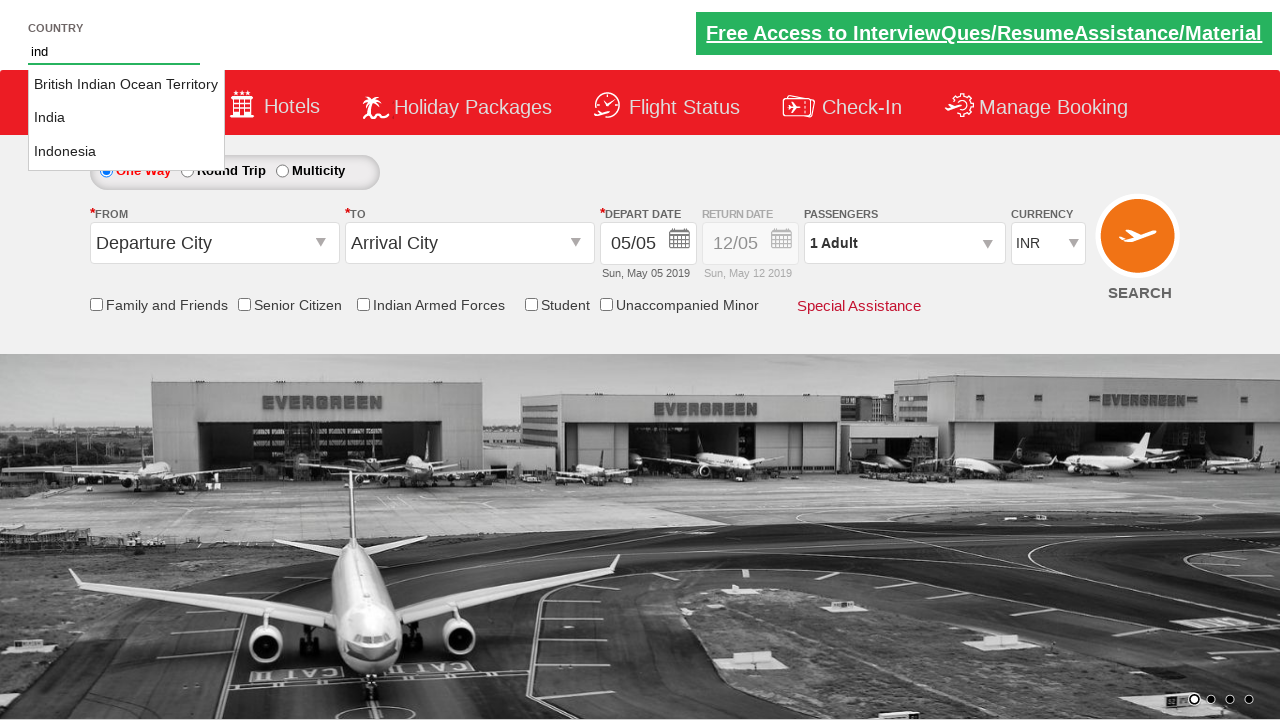

Selected 'India' from autosuggestive dropdown at (126, 118) on li.ui-menu-item a >> nth=1
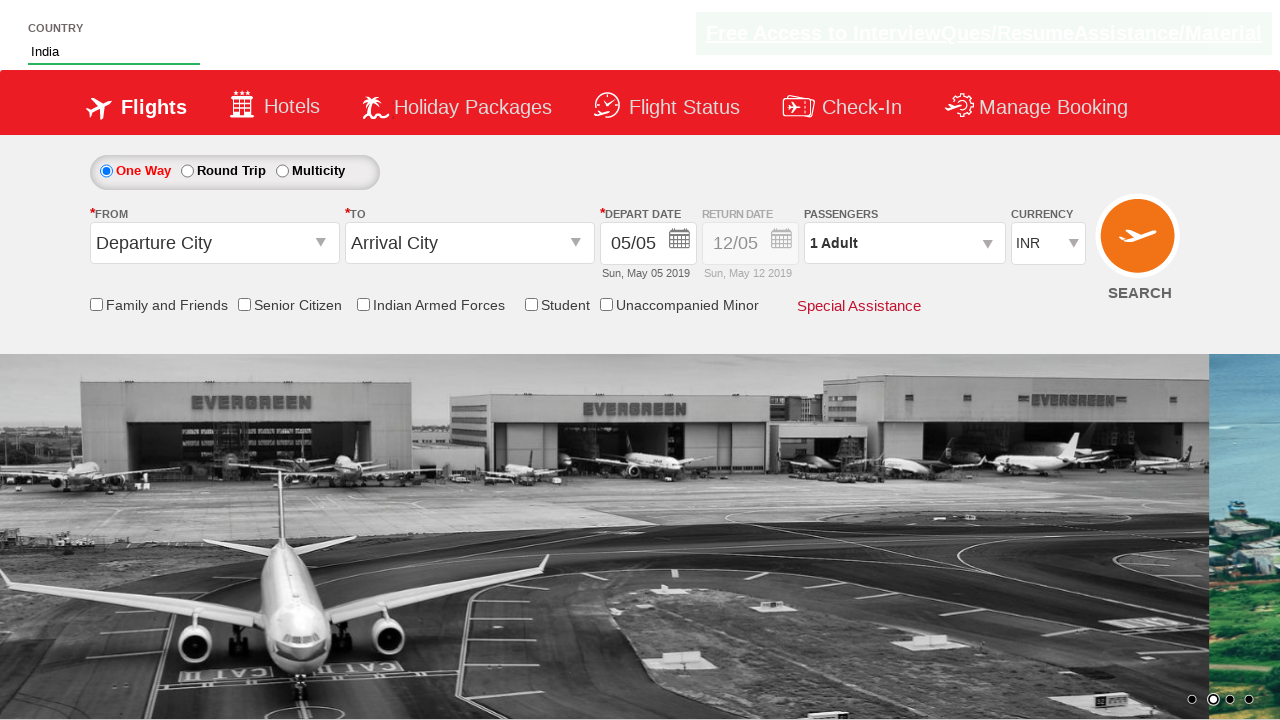

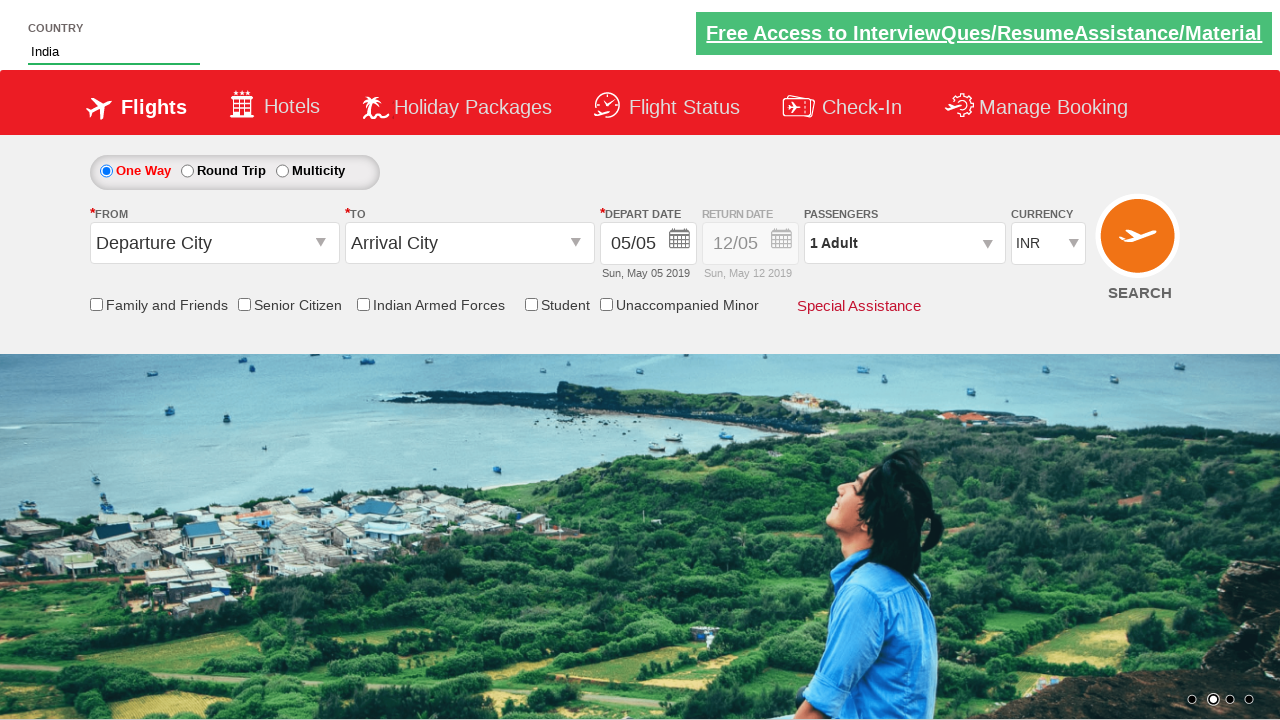